Tests dynamic loading functionality by clicking on Example 1, starting the load, and waiting for dynamically loaded content to appear

Starting URL: http://the-internet.herokuapp.com/

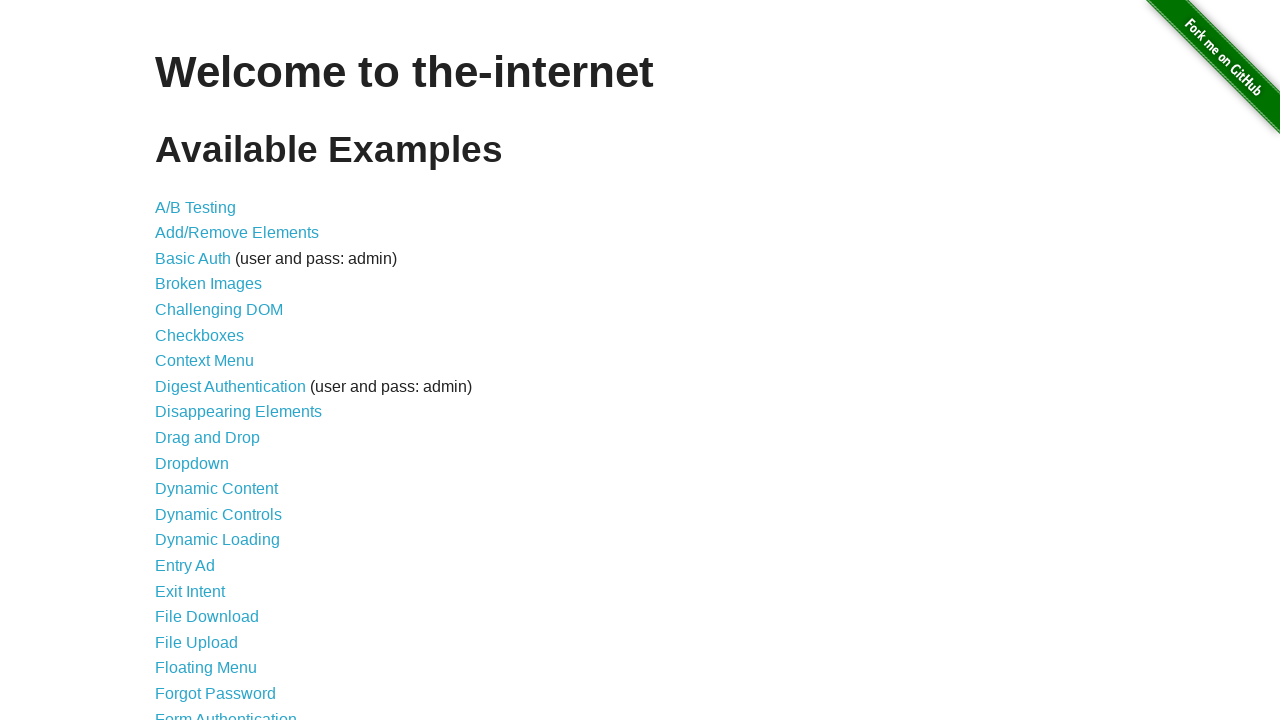

Clicked on Dynamic Loading link at (218, 540) on a[href='/dynamic_loading']
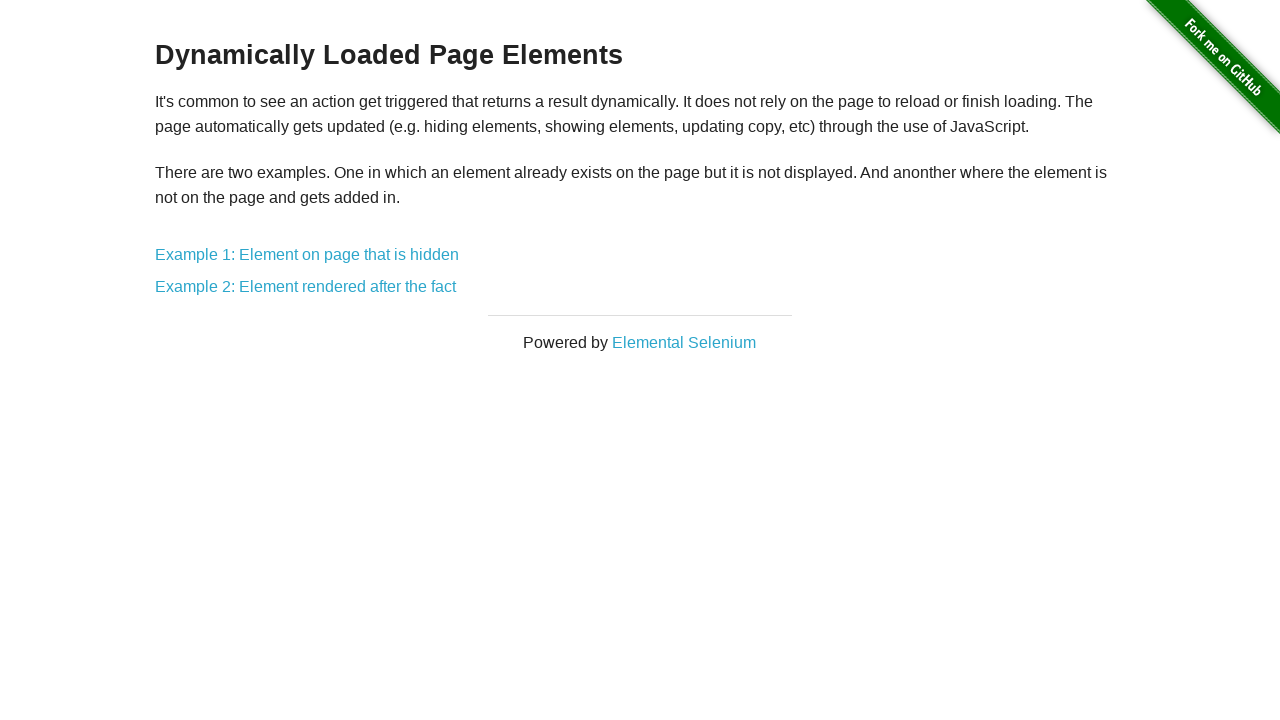

Clicked on Example 1 link at (307, 255) on a[href='/dynamic_loading/1']
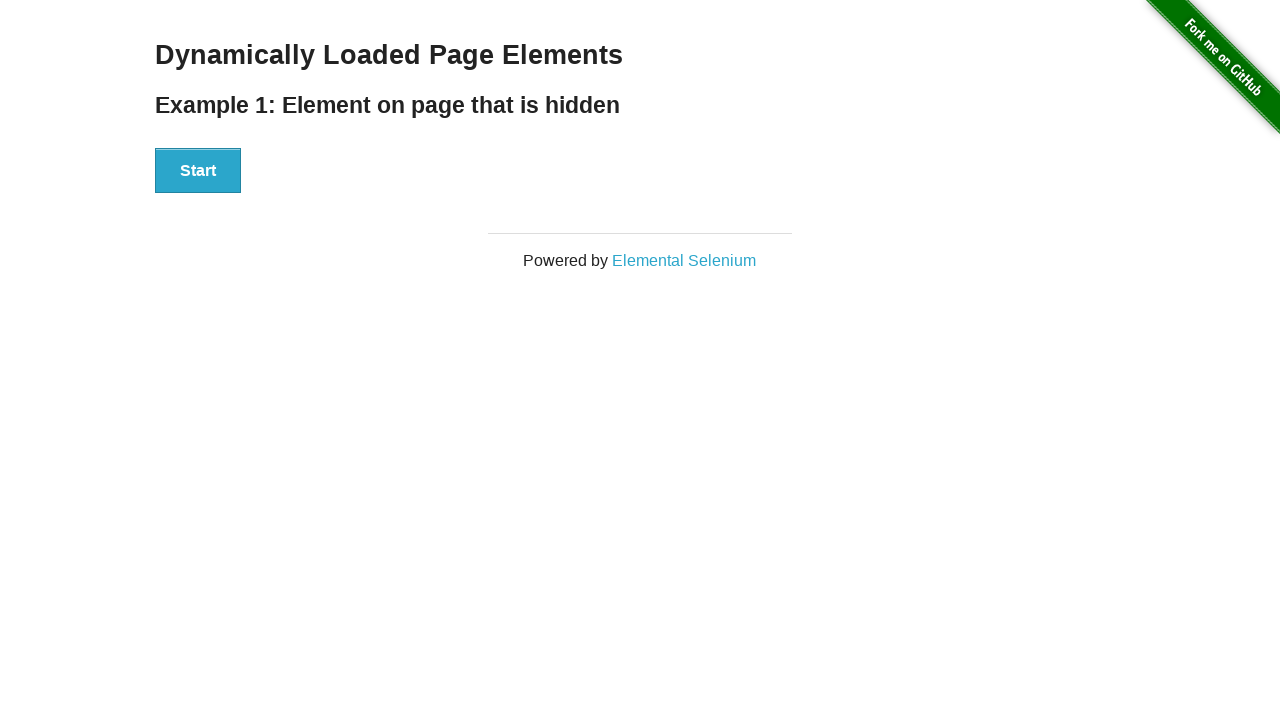

Clicked Start button to initiate dynamic loading at (198, 171) on button:has-text('Start')
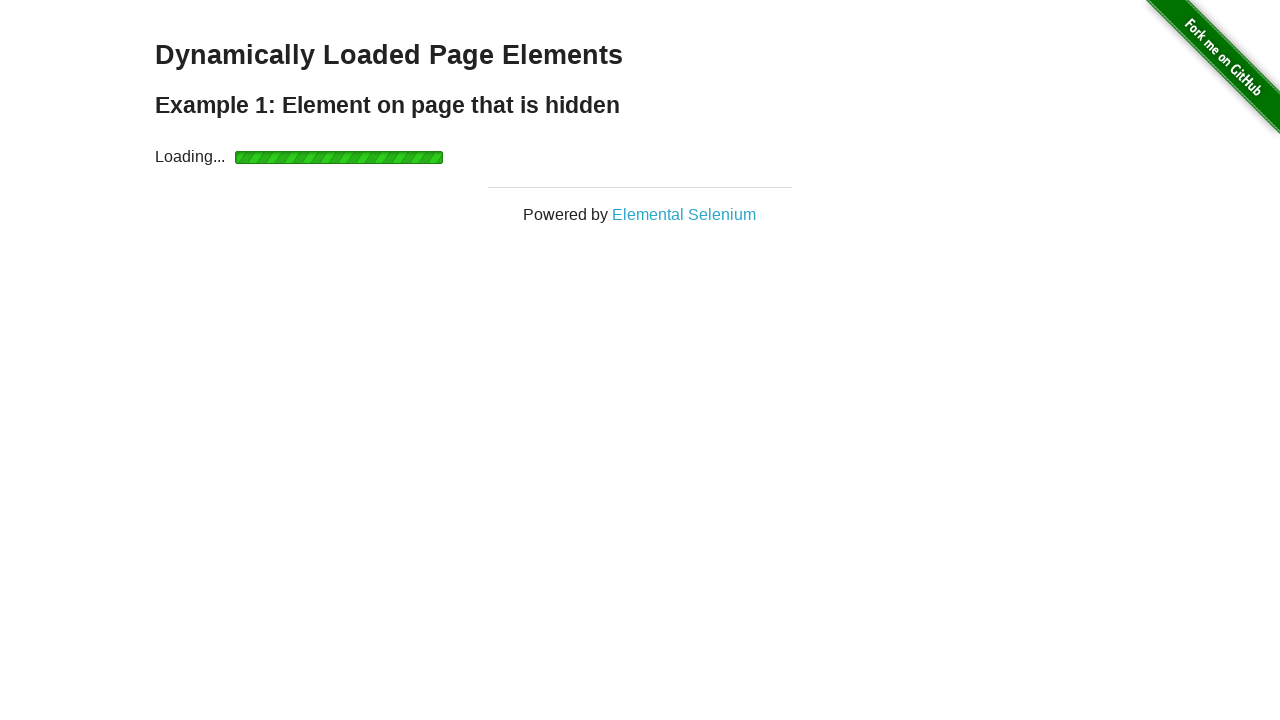

Waited for dynamically loaded content to appear
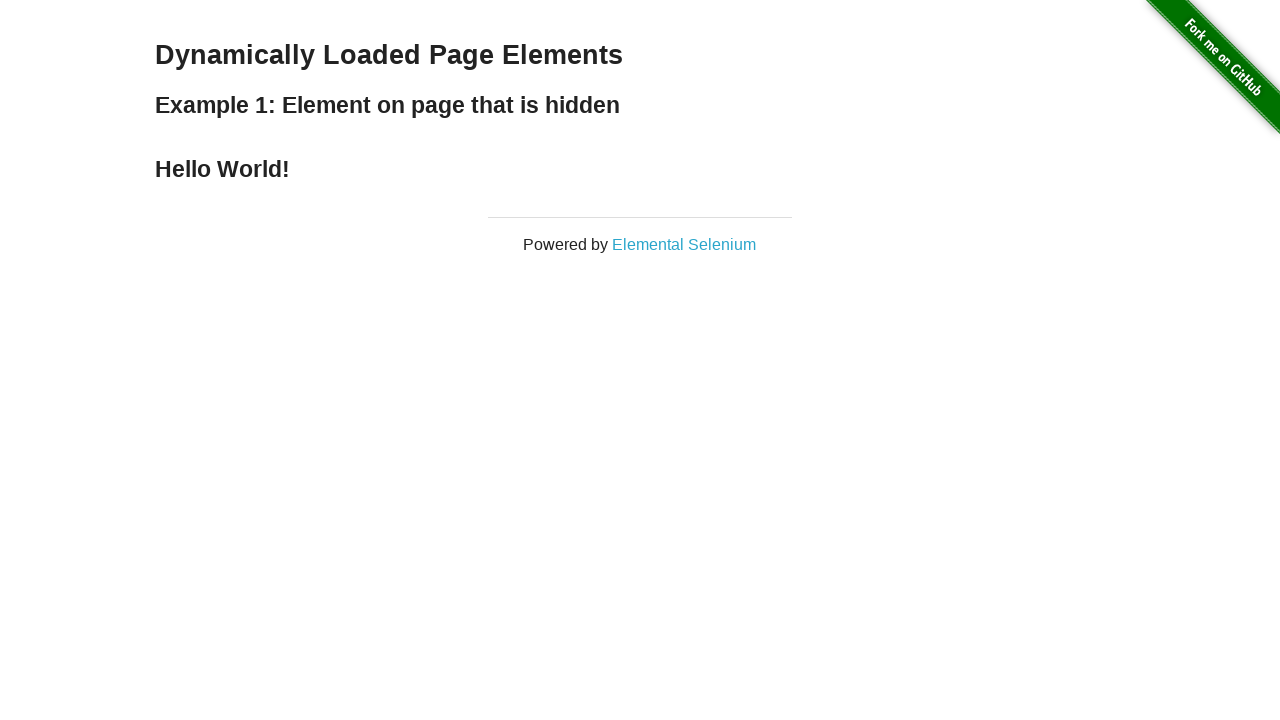

Retrieved text content from dynamically loaded element
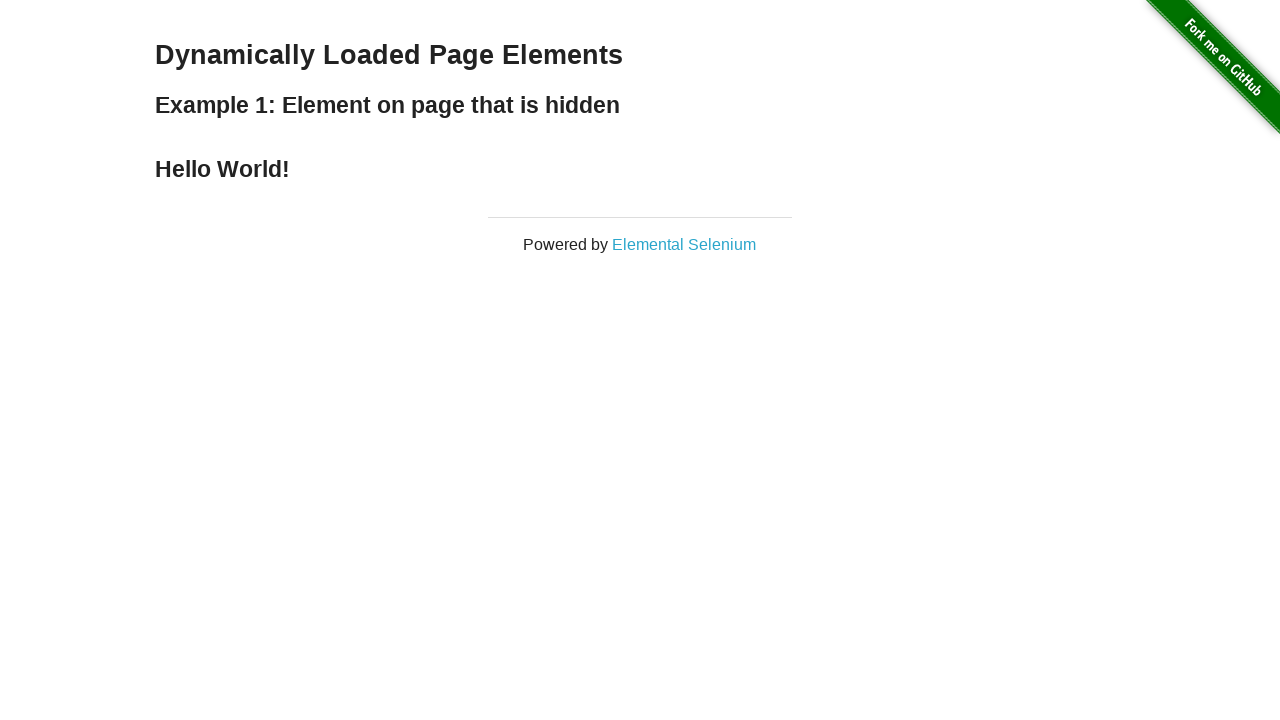

Verified that dynamically loaded text equals 'Hello World!'
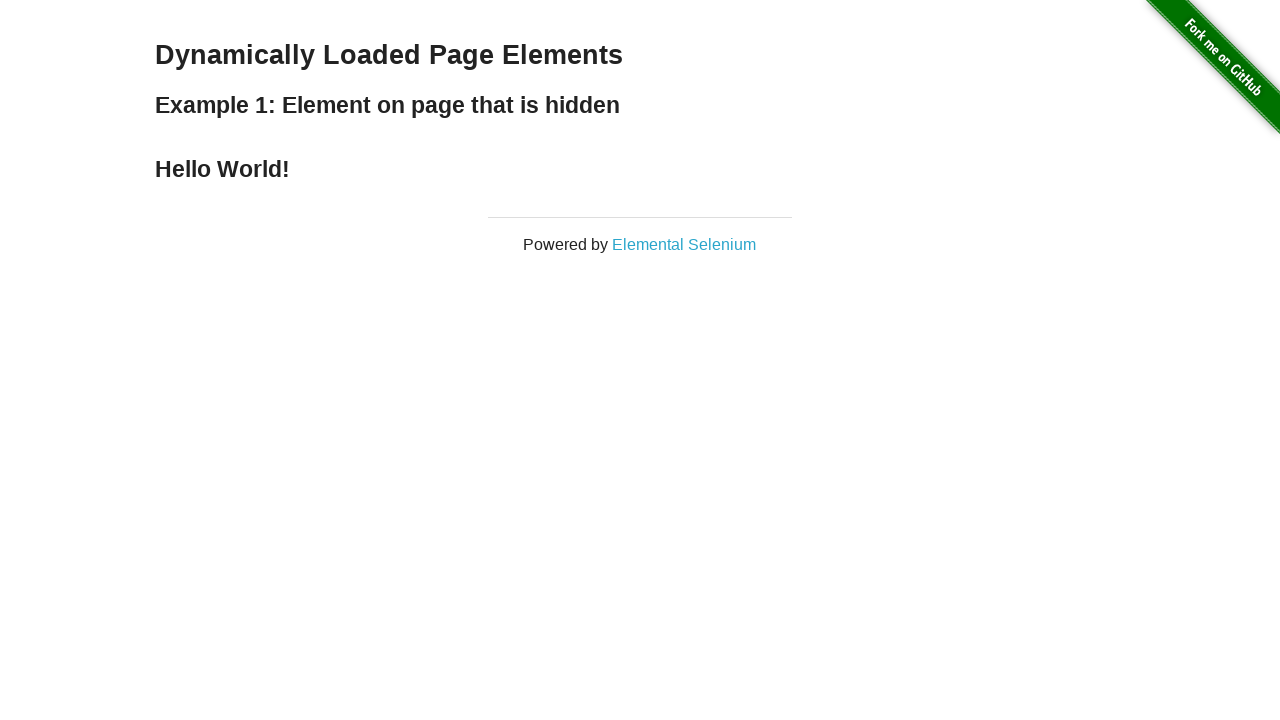

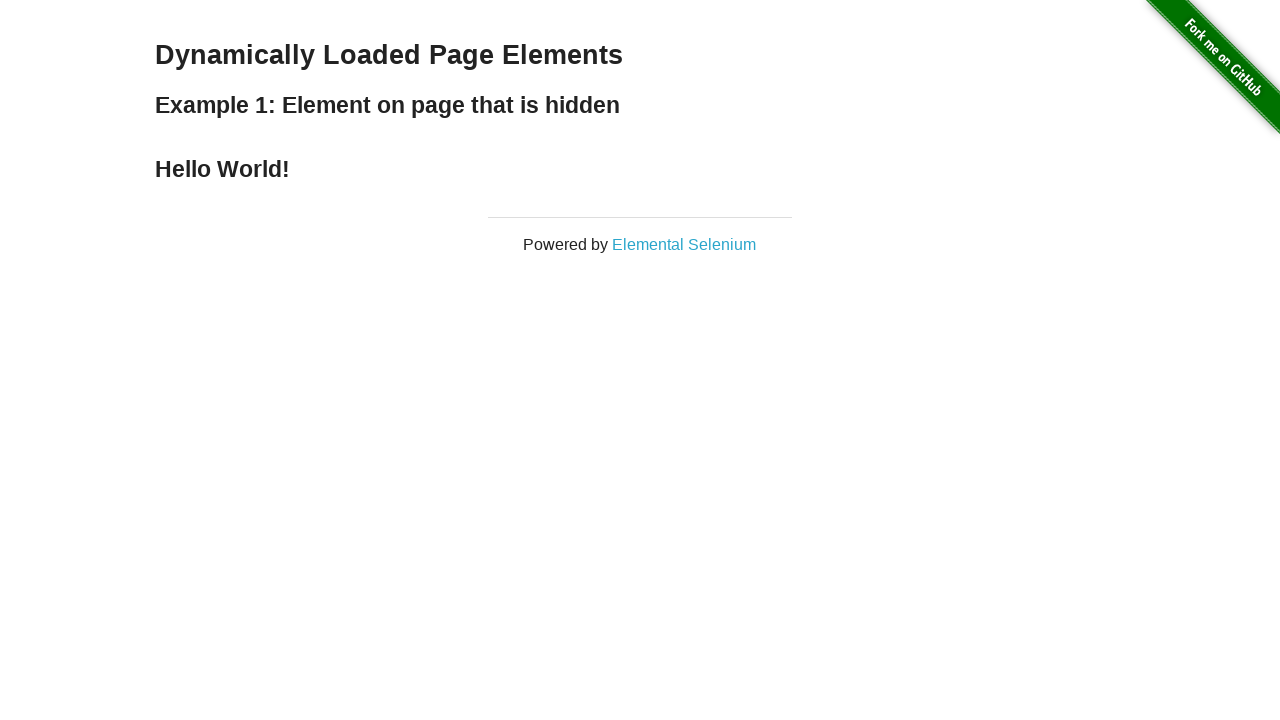